Tests dynamic page loading by clicking a Start button, waiting for a loading bar to finish, and verifying that the "Hello World" finish text appears.

Starting URL: http://the-internet.herokuapp.com/dynamic_loading/2

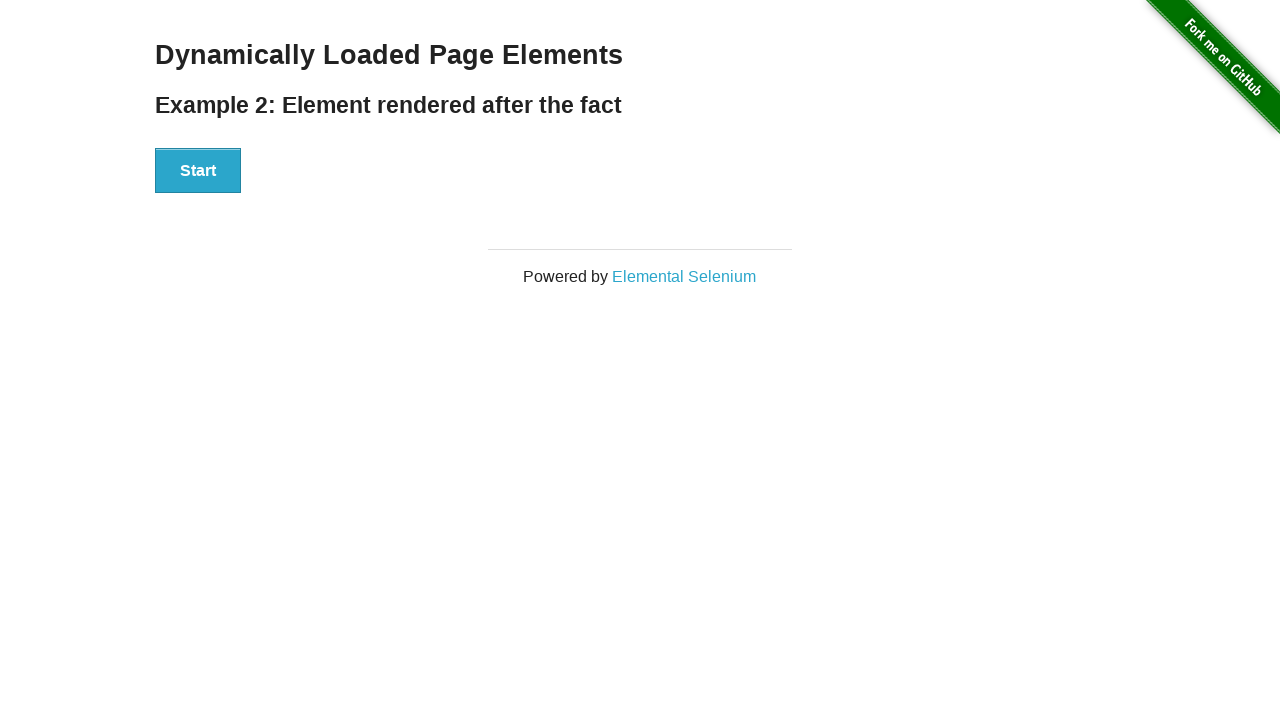

Clicked the Start button to trigger dynamic loading at (198, 171) on #start button
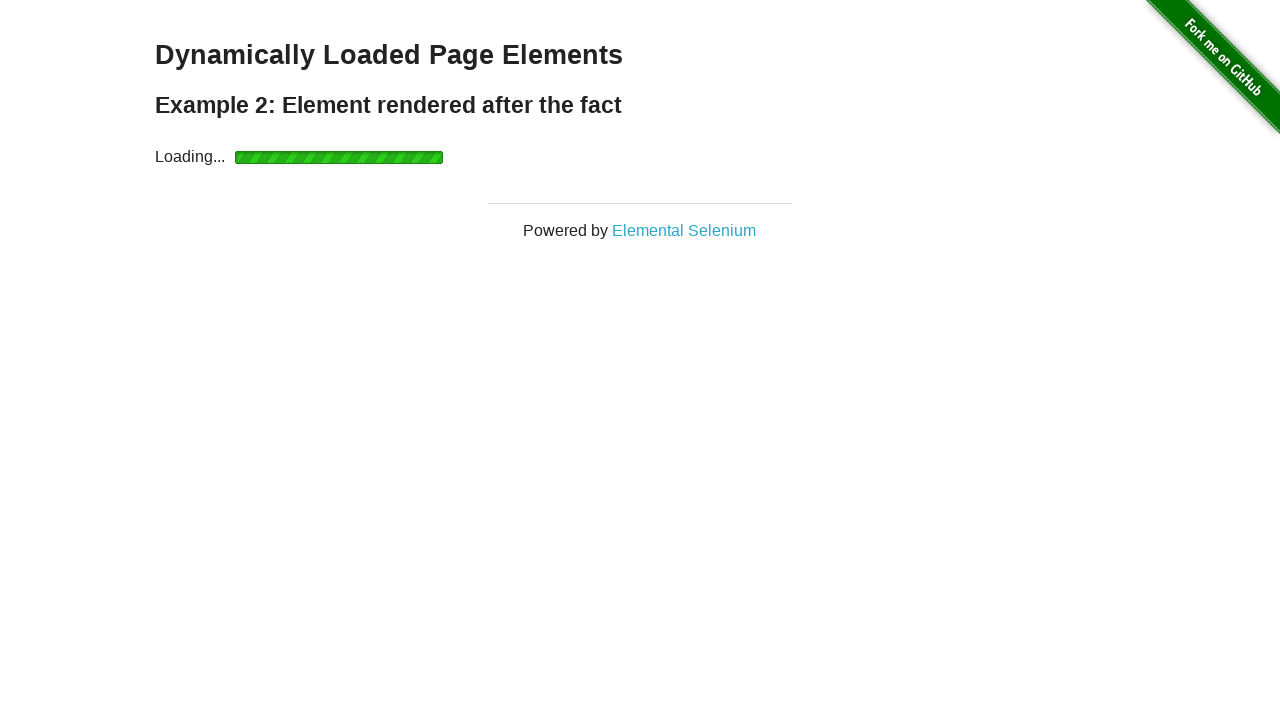

Waited for loading bar to complete and finish element to become visible
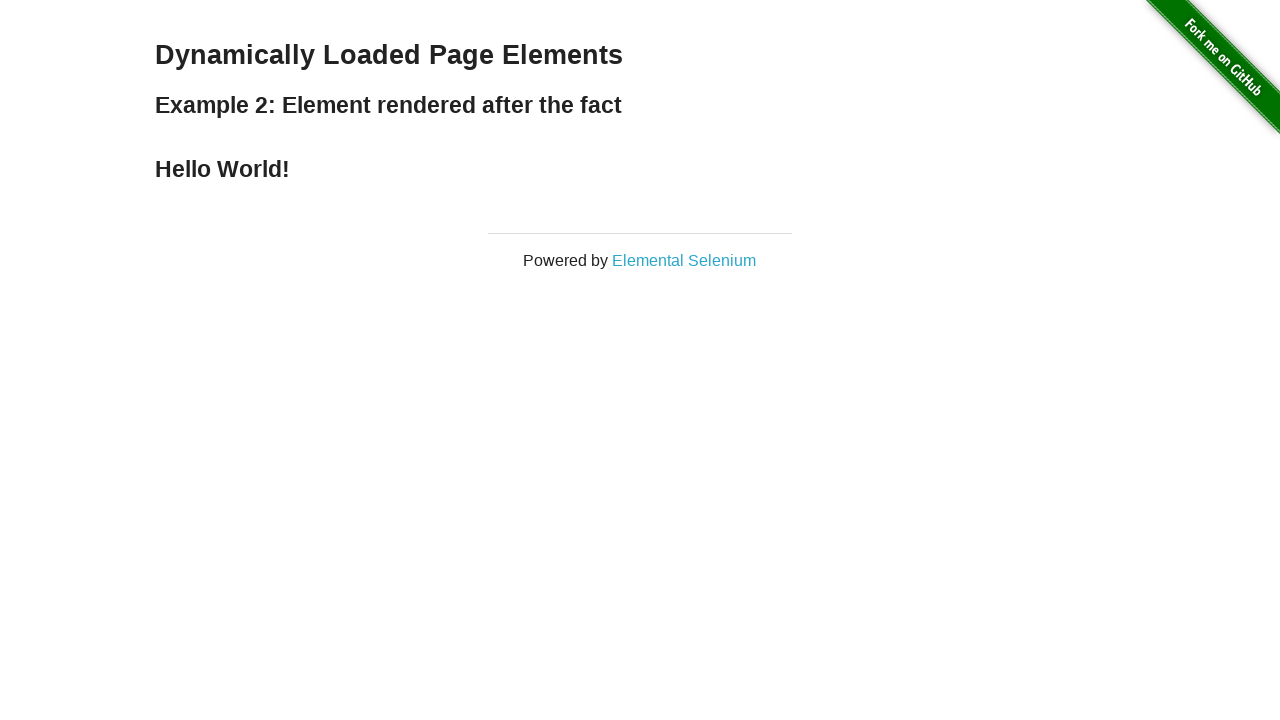

Verified that the 'Hello World' finish text is displayed
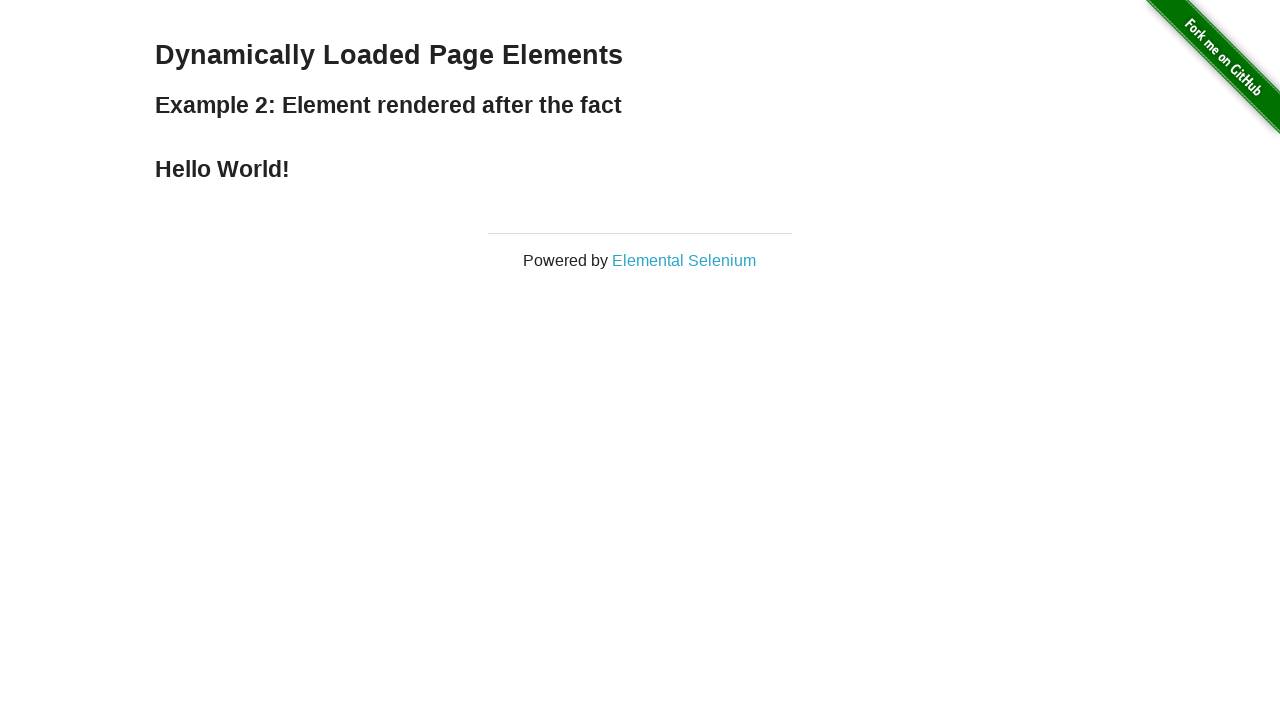

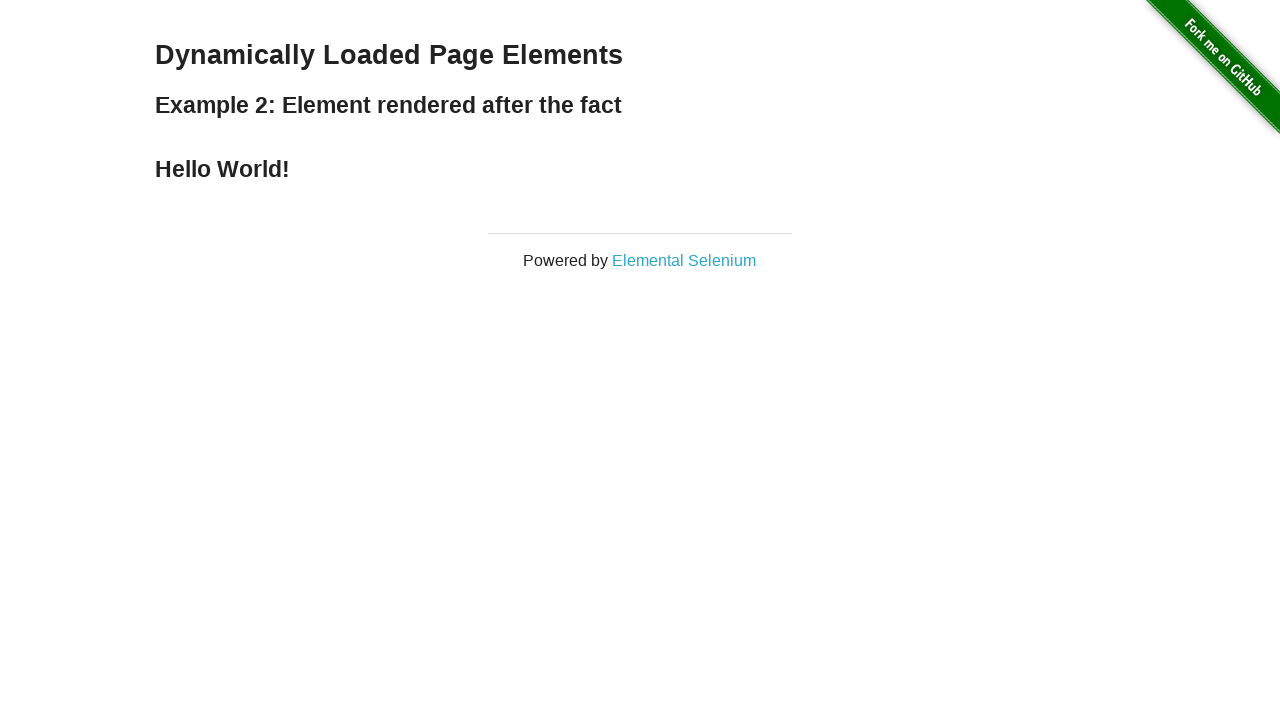